Navigates to the EA App website and verifies the page loads successfully

Starting URL: http://eaapp.somee.com/

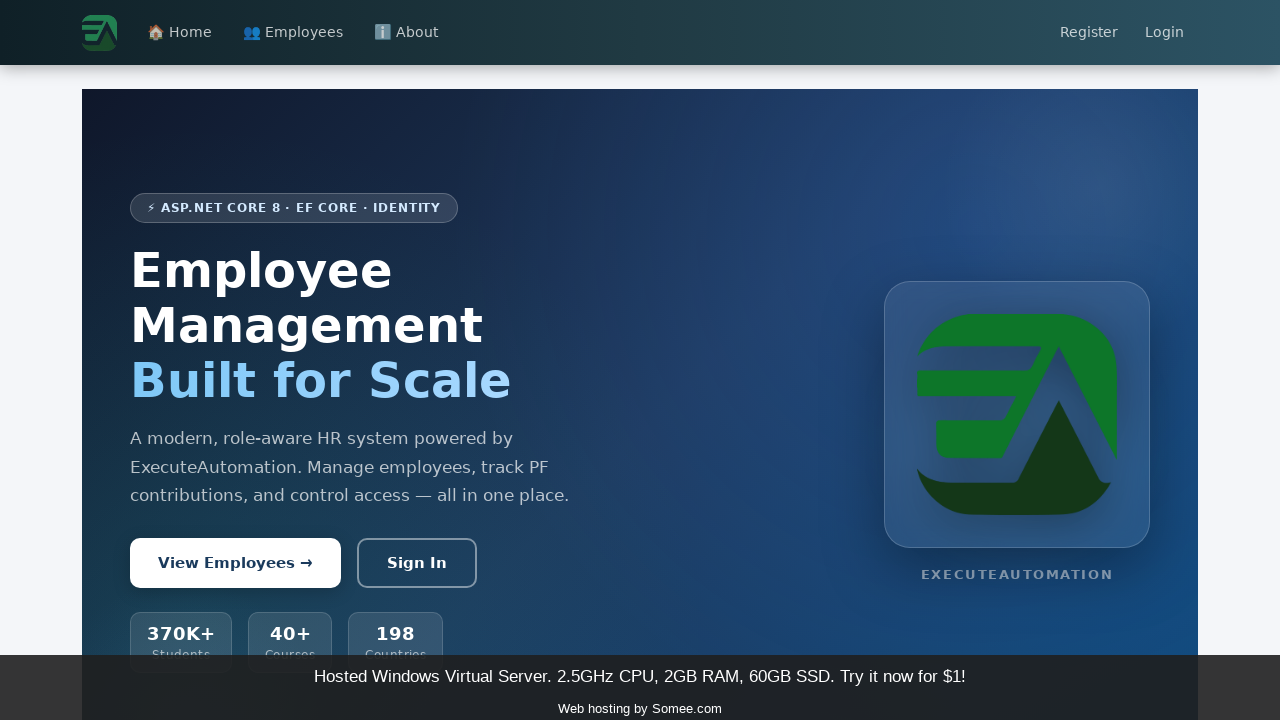

Page DOM content loaded successfully
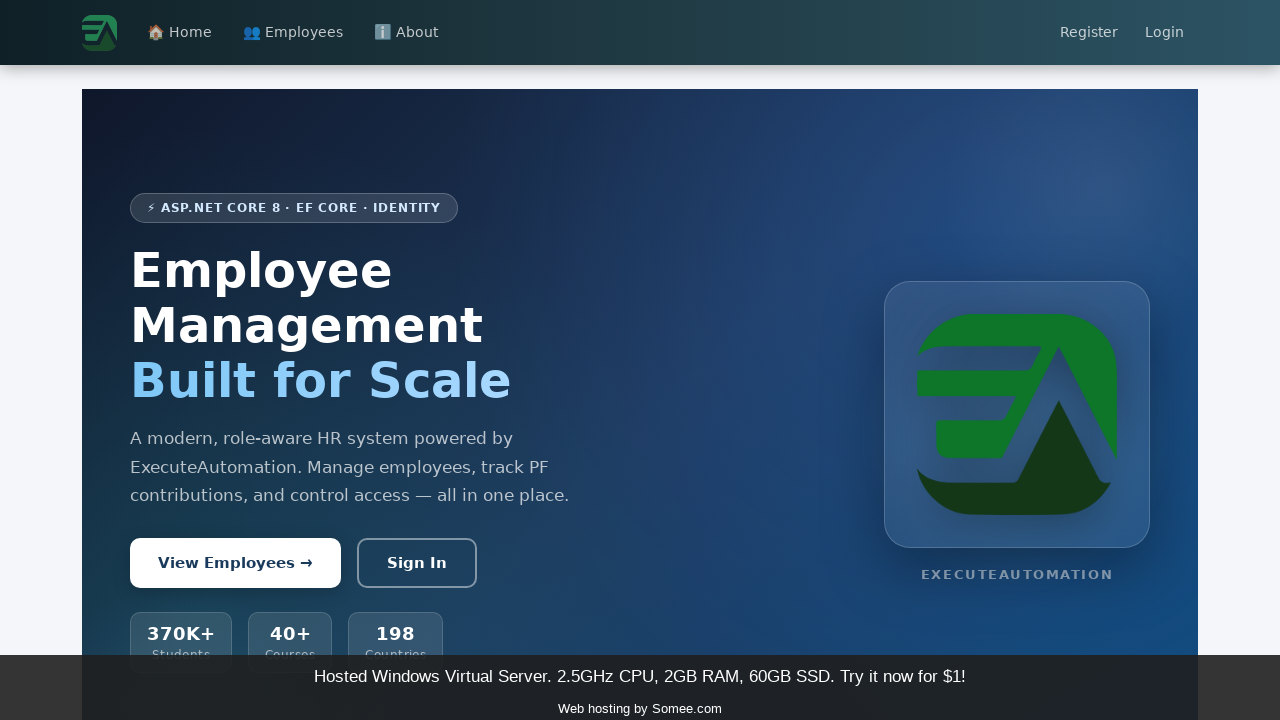

Body element found on EA App website
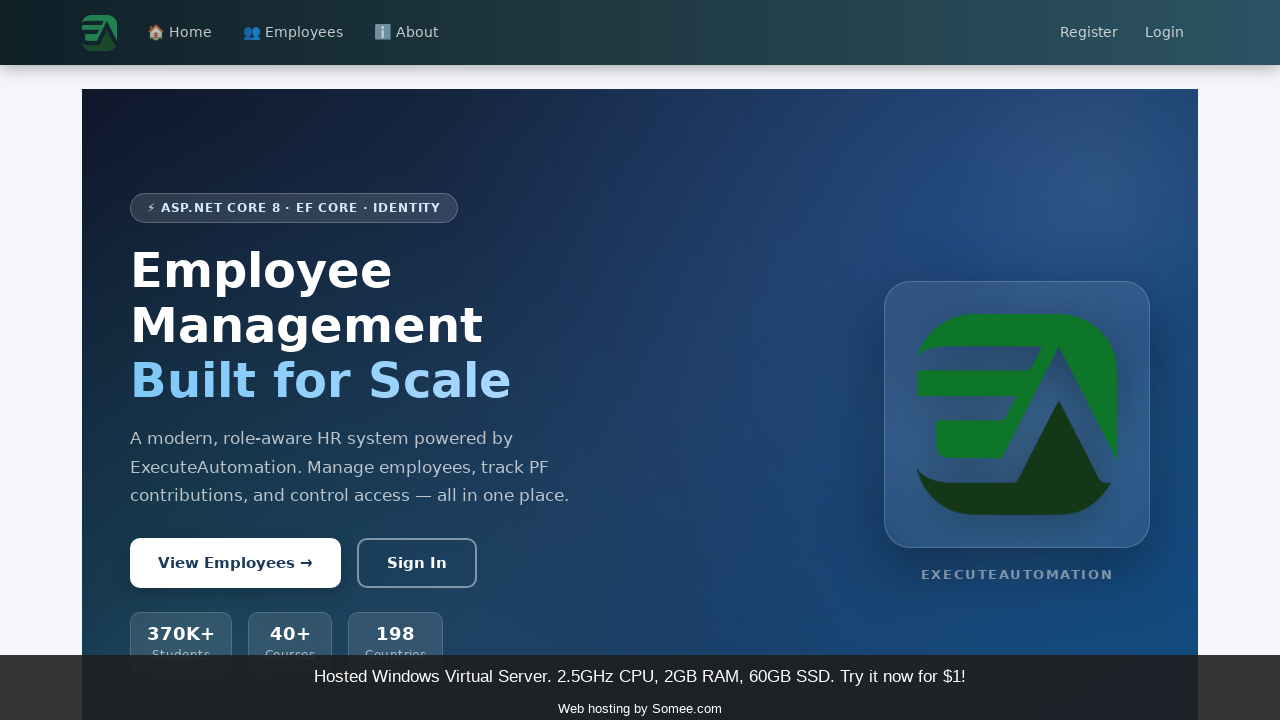

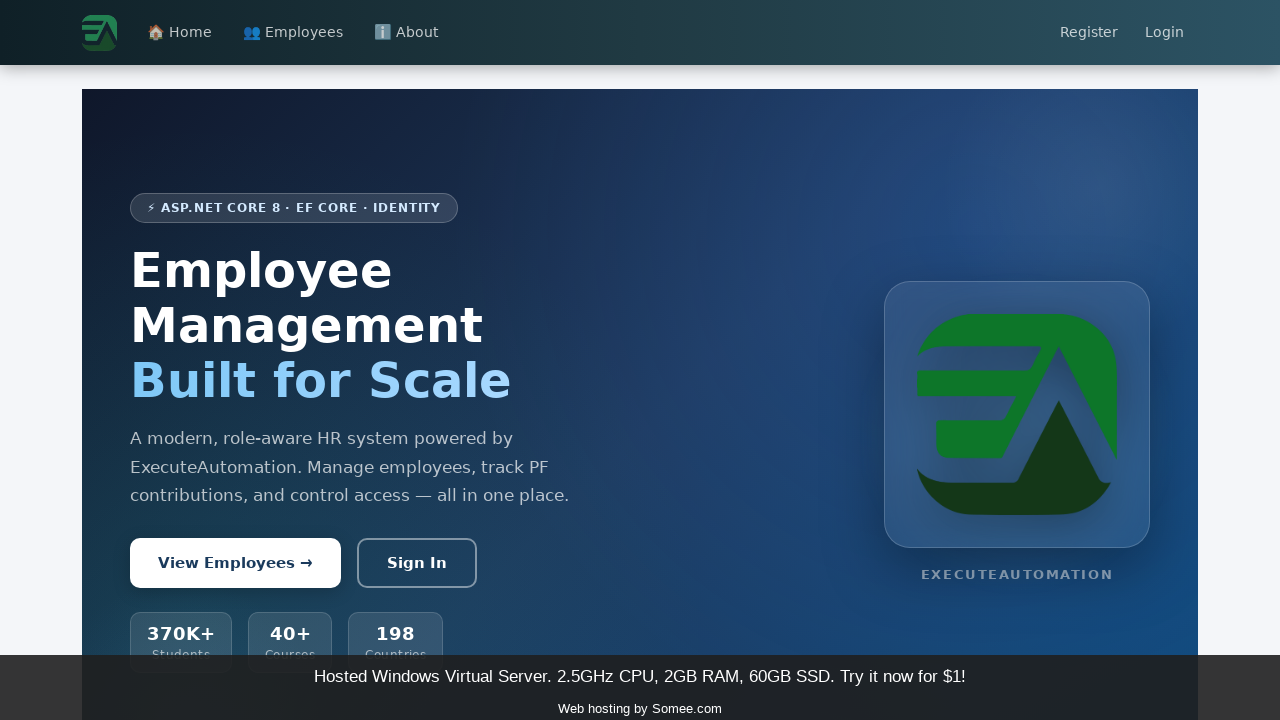